Tests frame interactions by switching between different frames (regular and nested) and clicking buttons within them

Starting URL: https://leafground.com/frame.xhtml

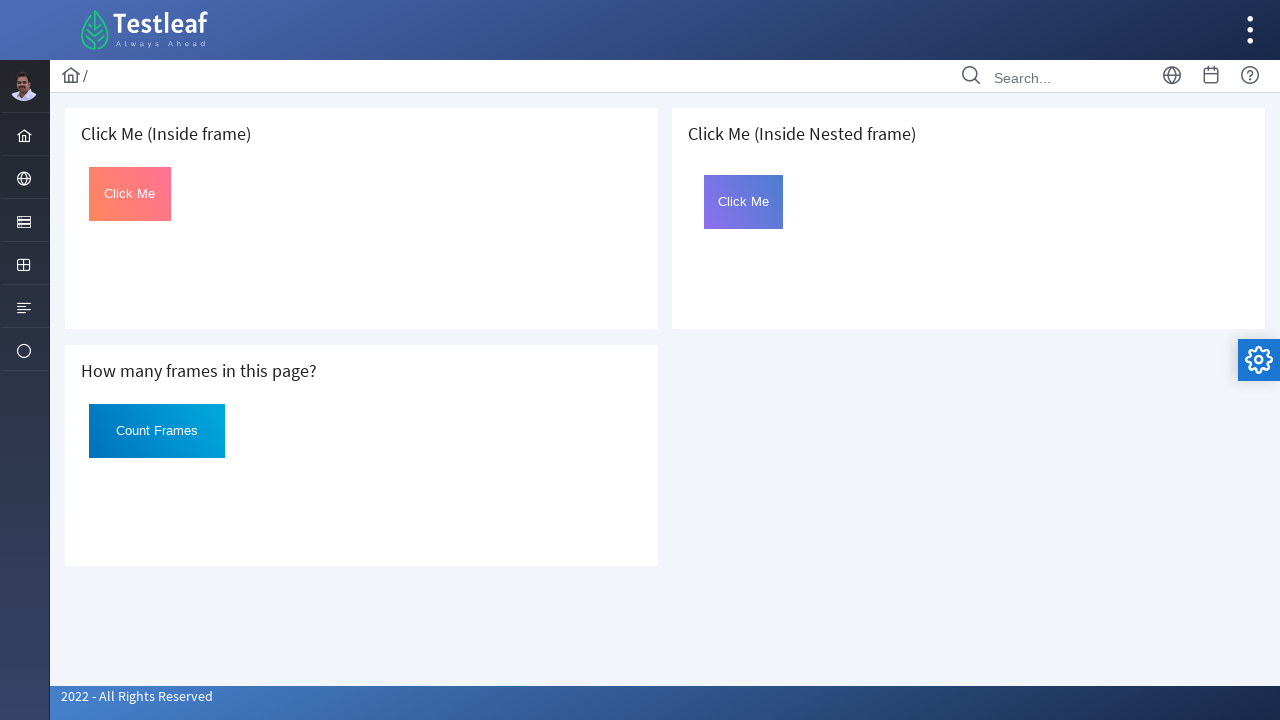

Located first frame using xpath
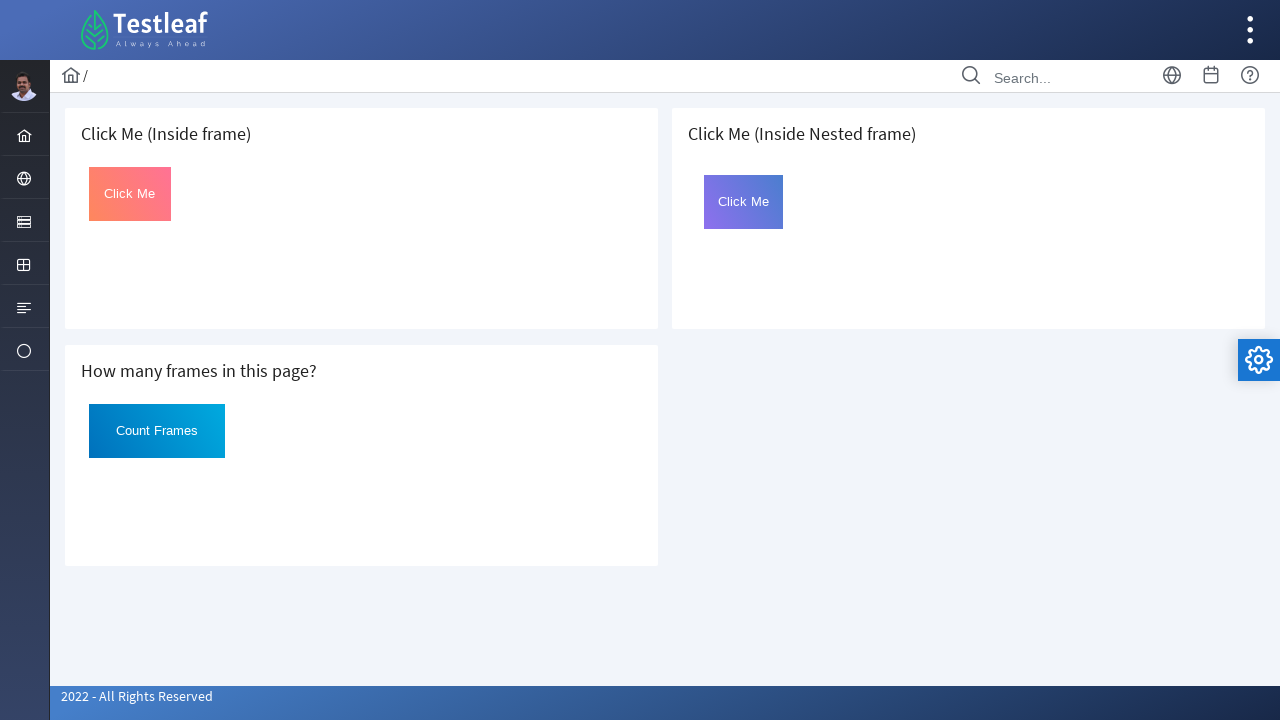

Clicked button in first frame at (130, 194) on xpath=(//div[@class='card']/iframe)[1] >> internal:control=enter-frame >> #Click
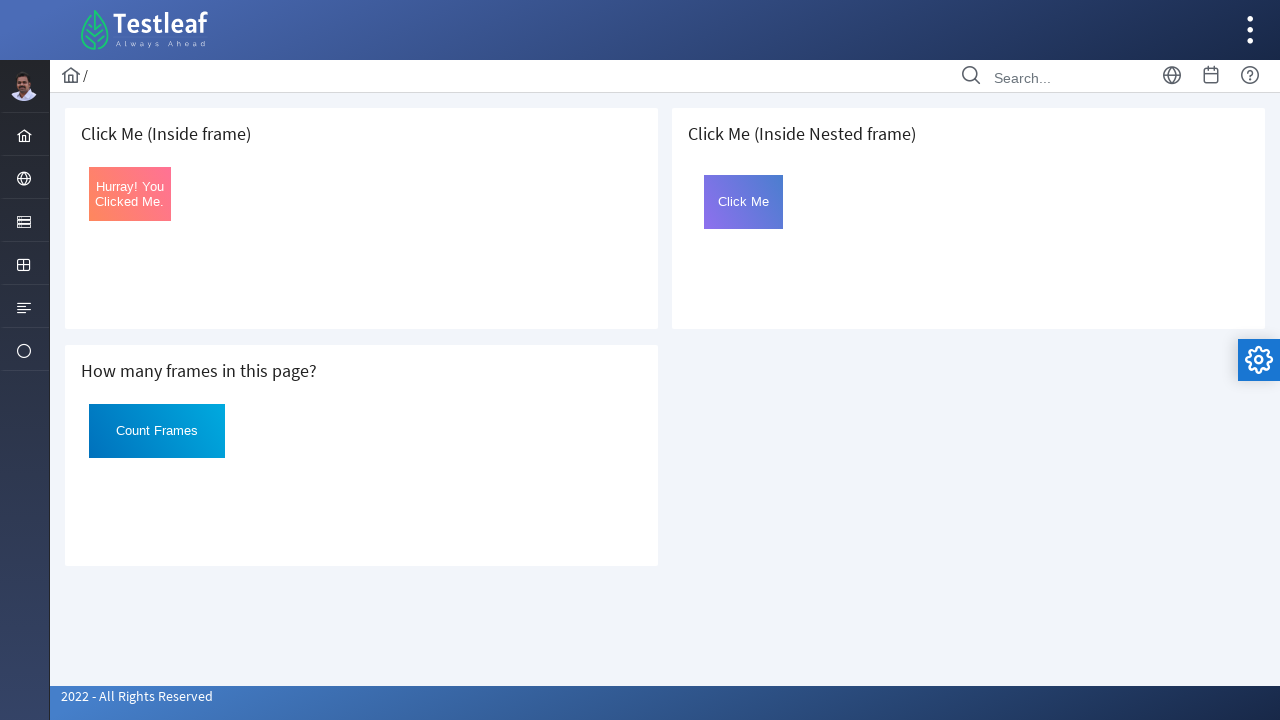

Located third frame (parent frame for nested interaction)
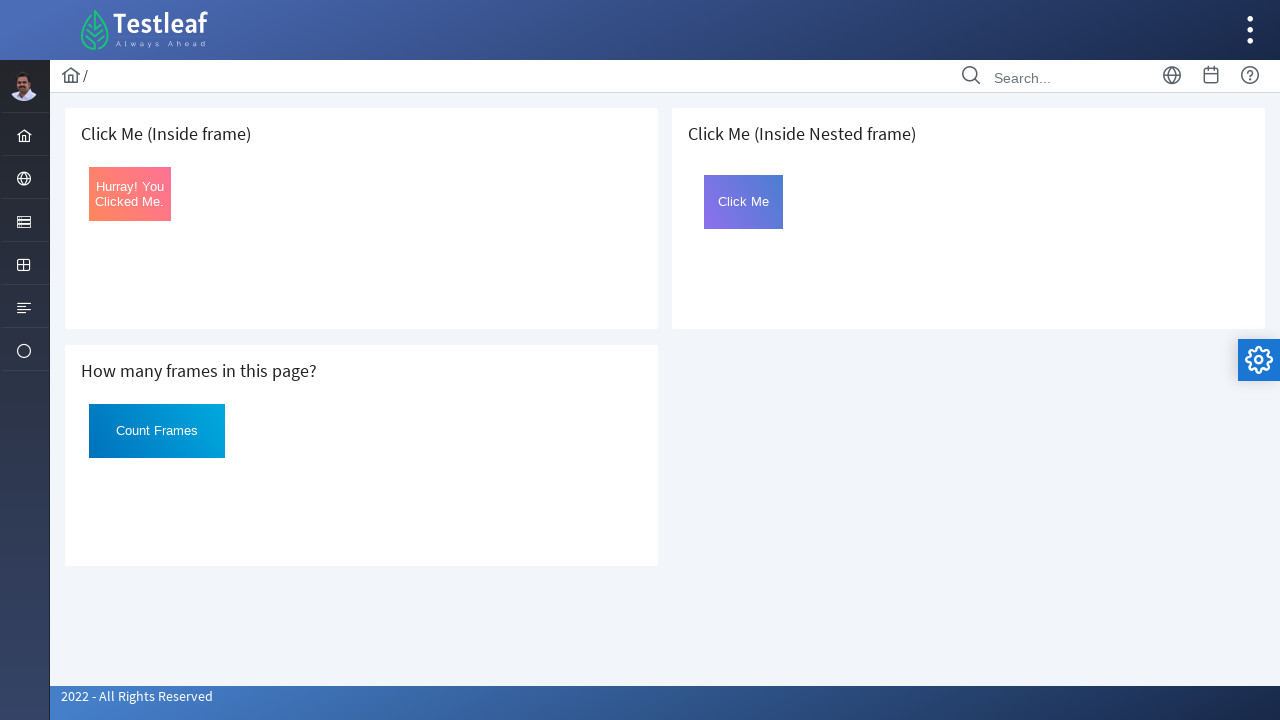

Located nested frame within third frame
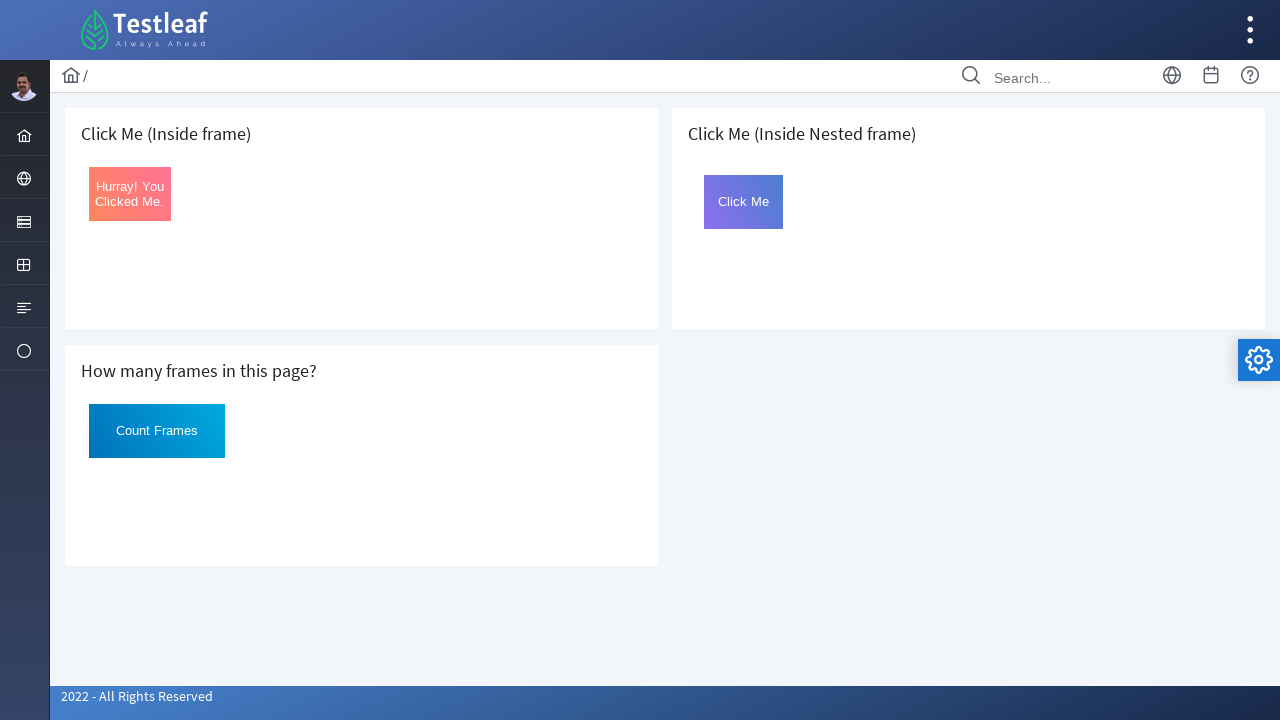

Clicked button in nested frame at (744, 202) on xpath=(//div[@class='card']/iframe)[3] >> internal:control=enter-frame >> iframe
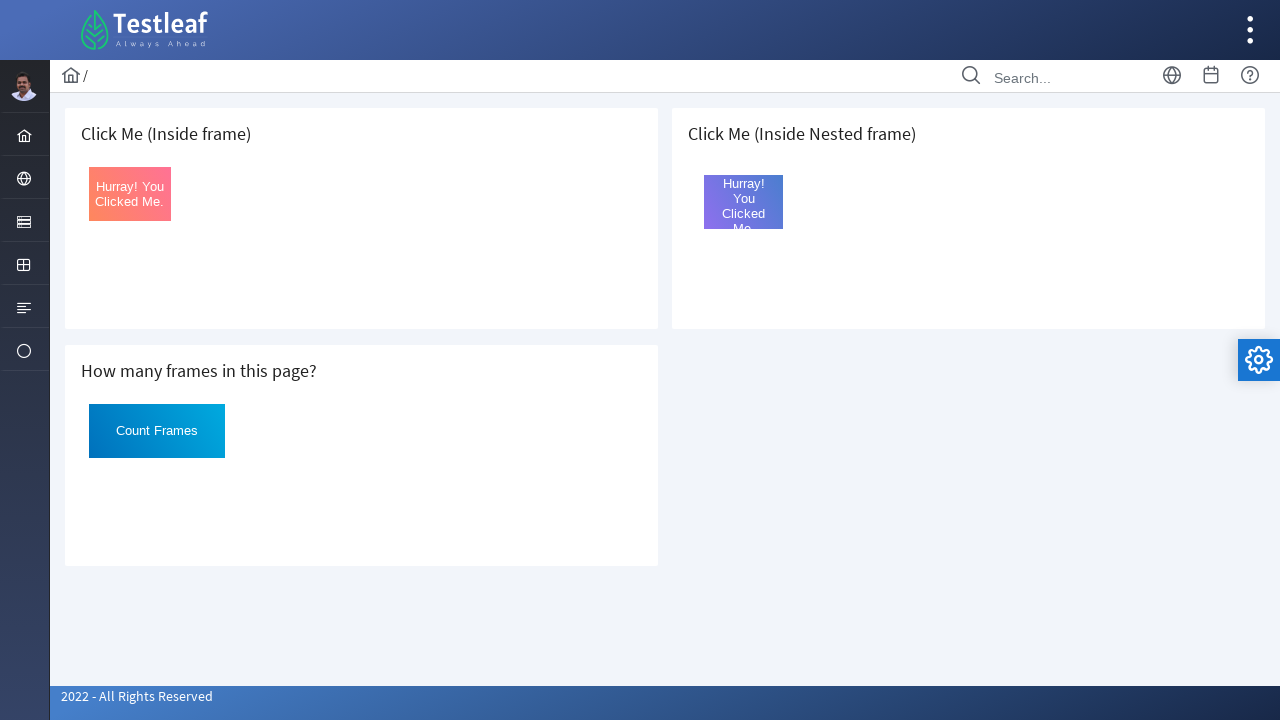

Located second frame using xpath
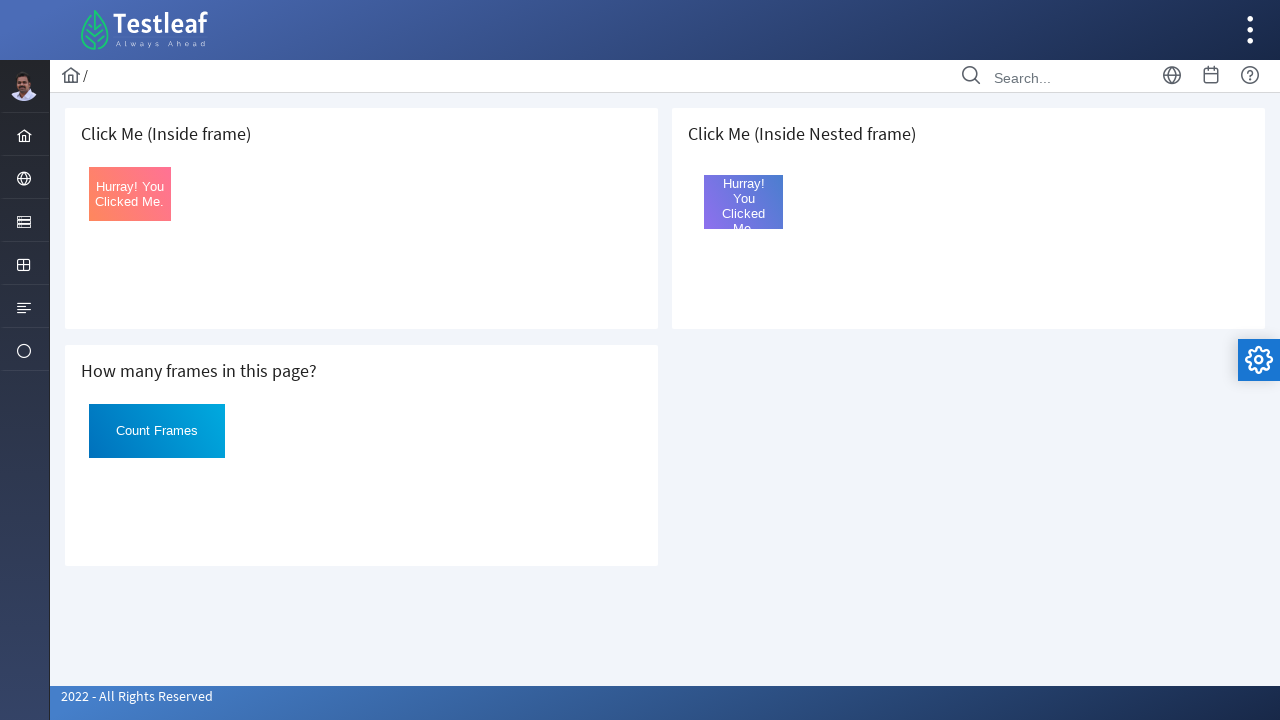

Clicked button in second frame at (157, 431) on xpath=(//div[@class='card']/iframe)[2] >> internal:control=enter-frame >> #Click
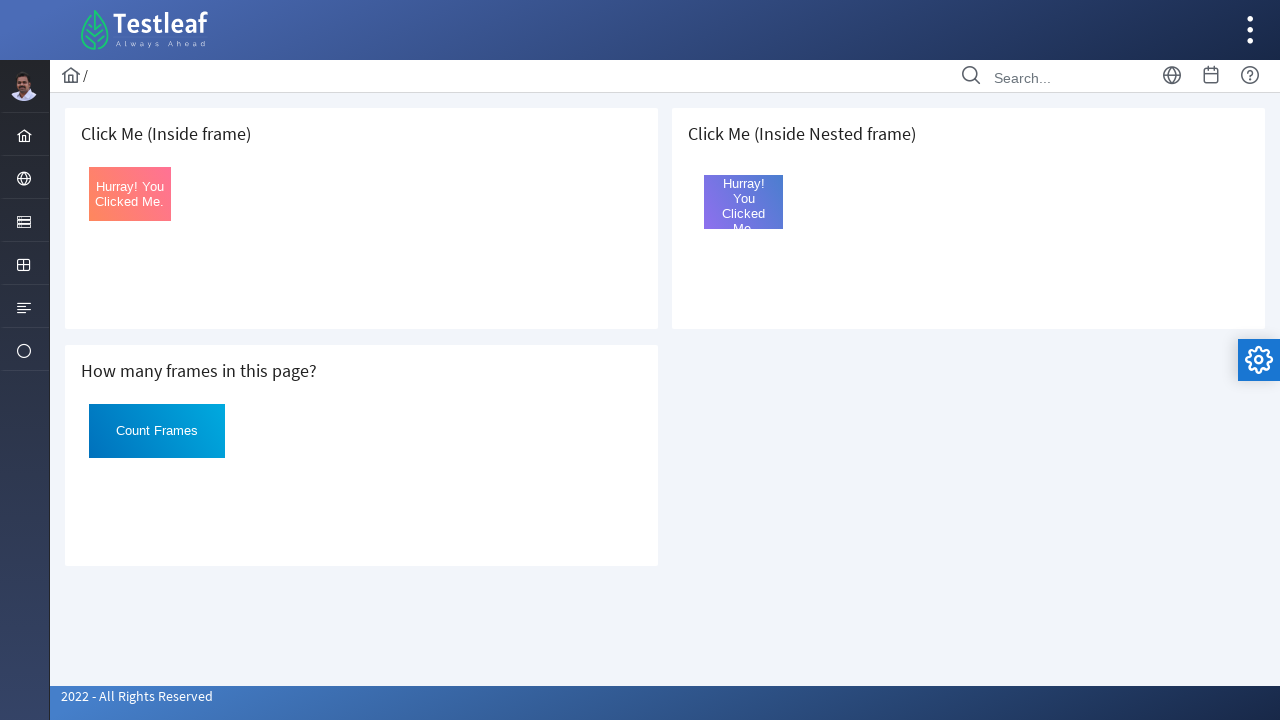

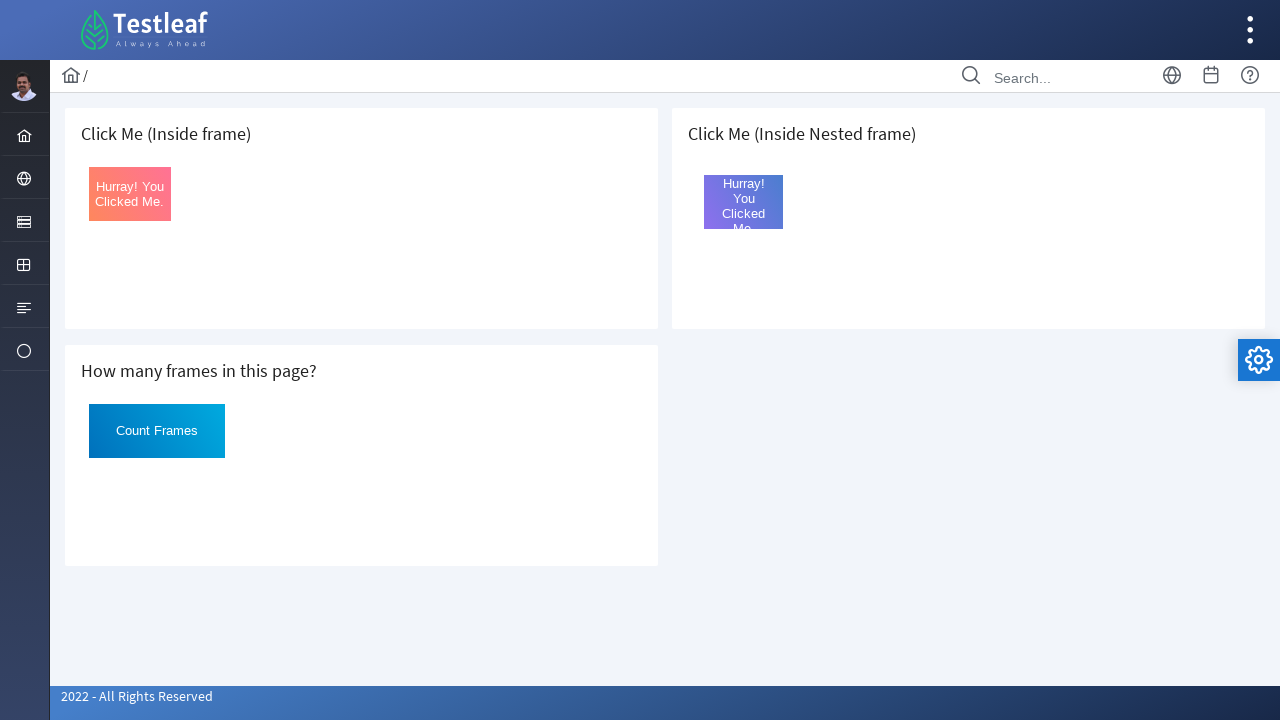